Tests form filling functionality by clicking a specific link, then filling out a form with personal information (first name, last name, city, country) and submitting it.

Starting URL: http://suninjuly.github.io/find_link_text

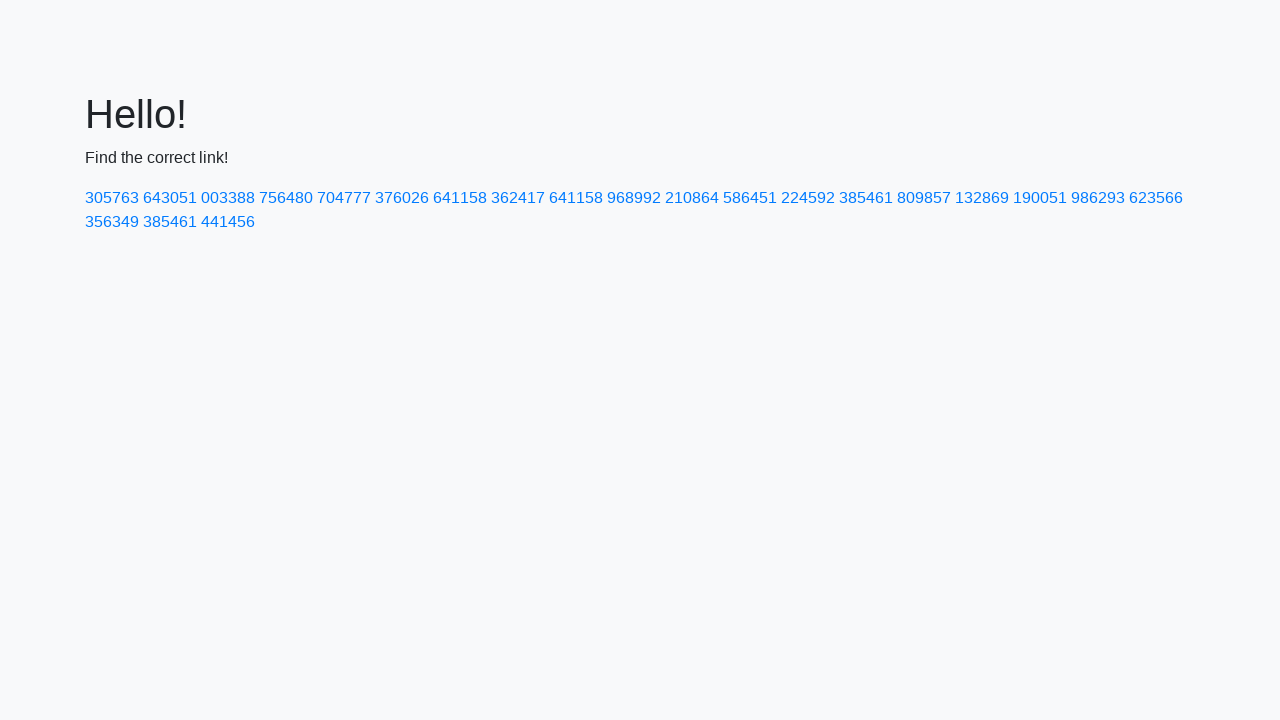

Clicked link with text '224592' at (808, 198) on text=224592
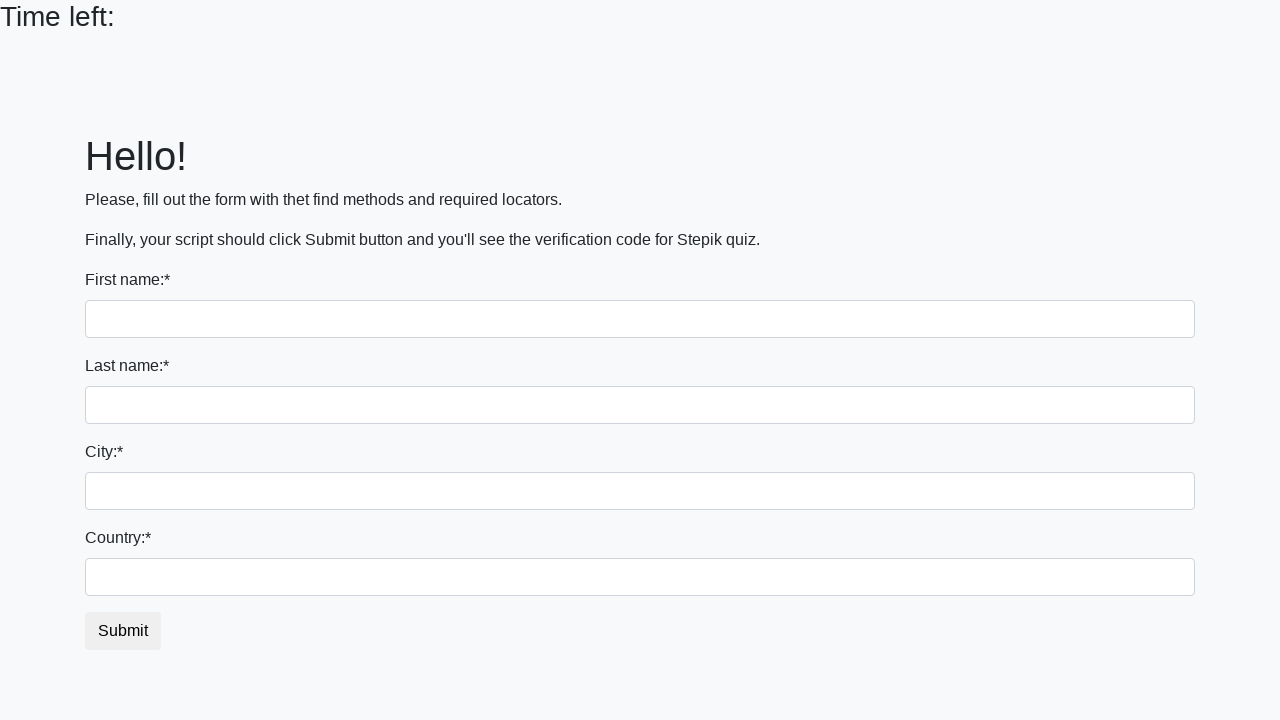

Filled first name input with 'Ivan' on input >> nth=0
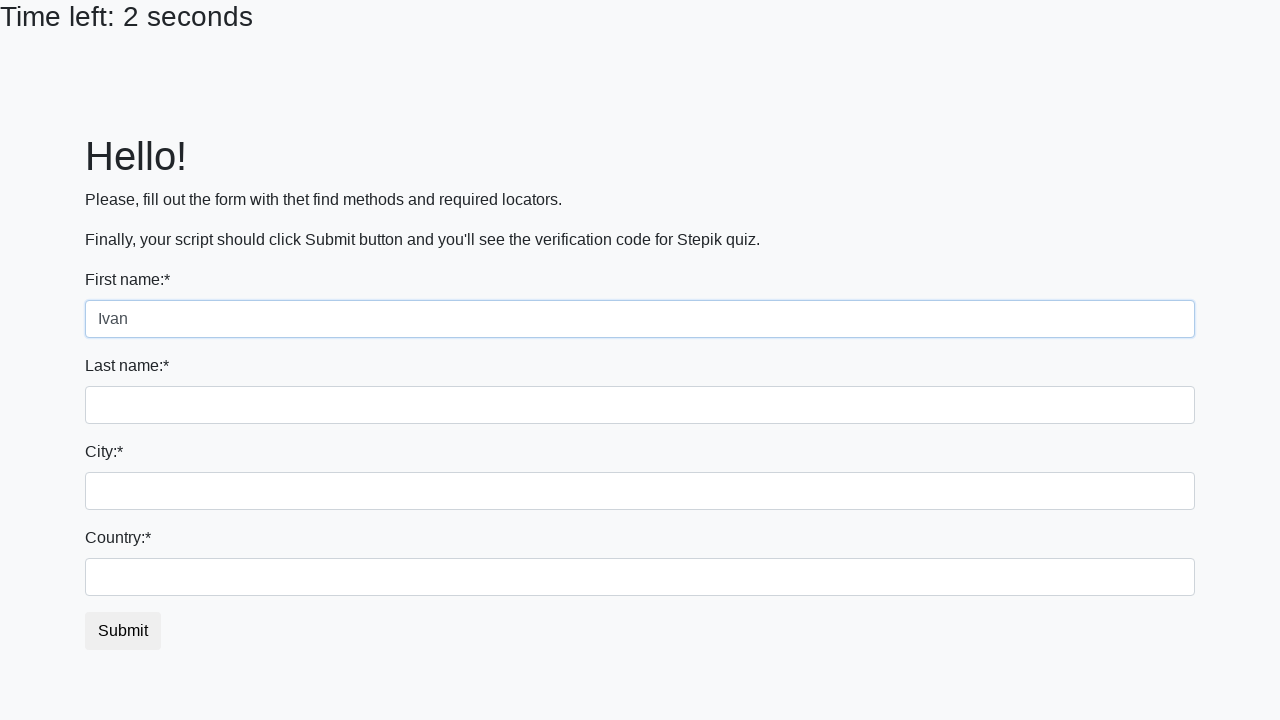

Filled last name input with 'Petrov' on input[name='last_name']
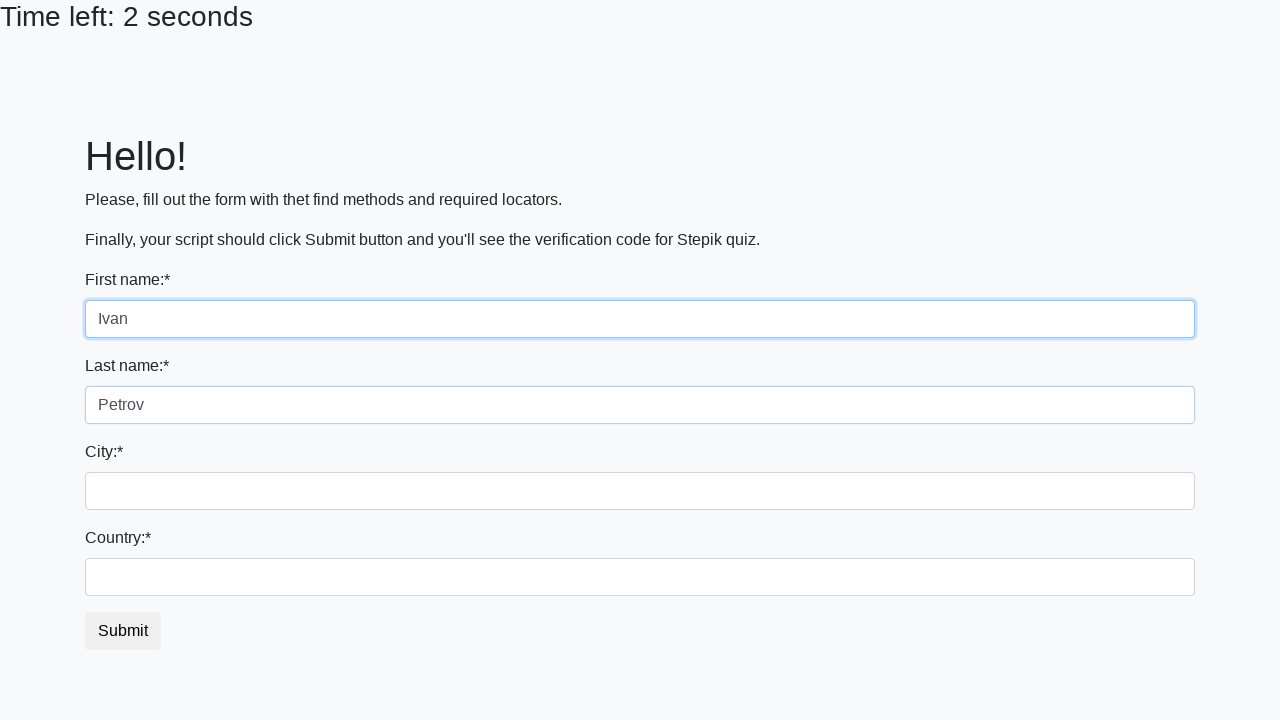

Filled city input with 'Smolensk' on .city
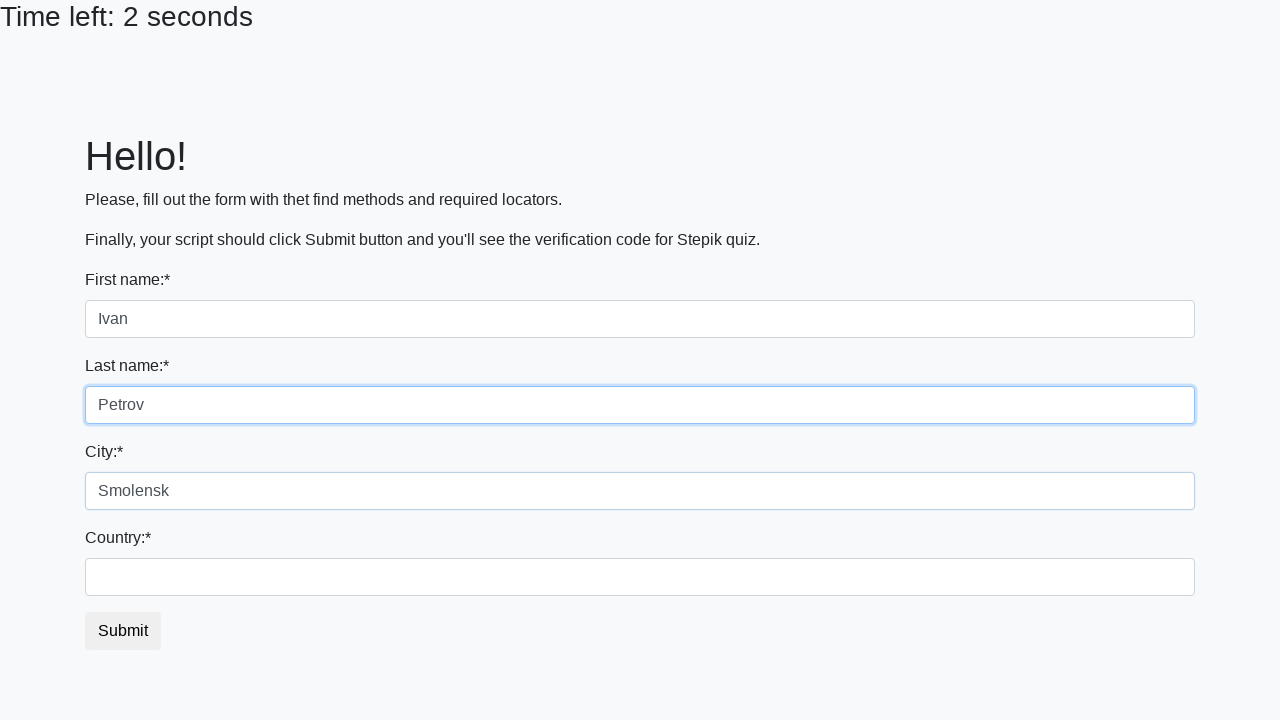

Filled country input with 'Russia' on #country
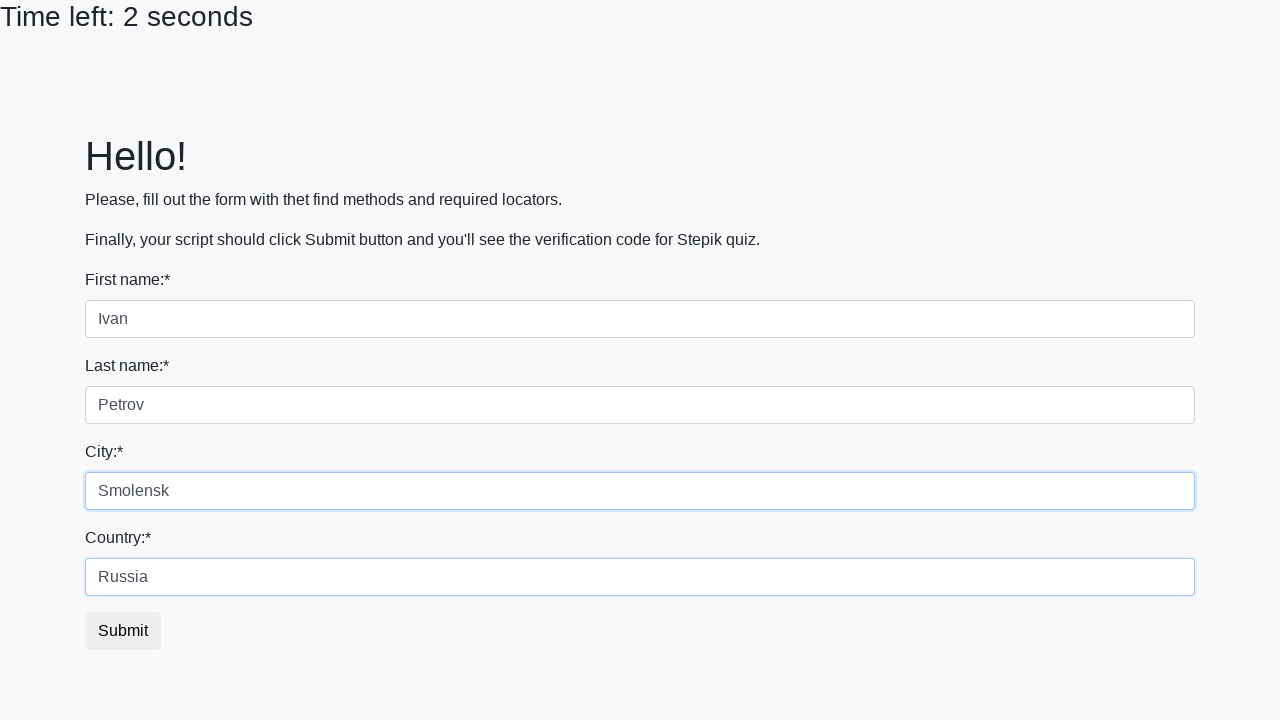

Clicked submit button to complete form submission at (123, 631) on button.btn
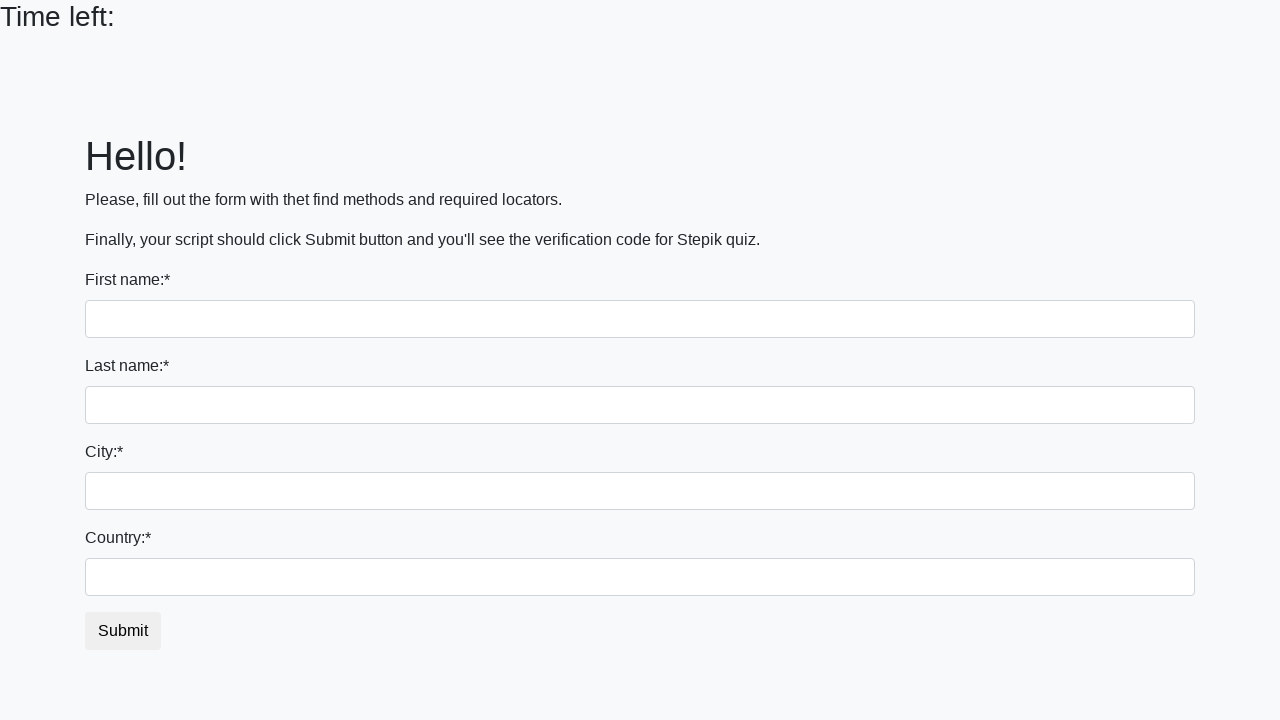

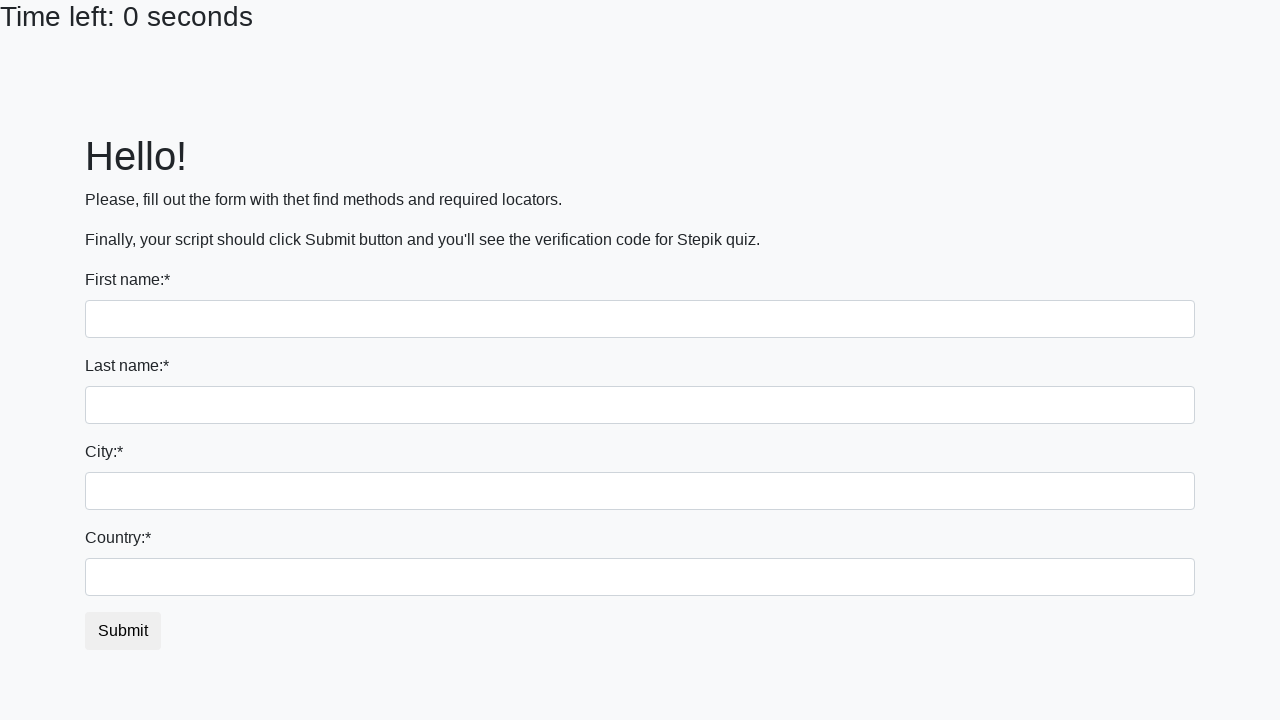